Tests drag and drop functionality by dragging an element from source to target location within an iframe

Starting URL: https://jqueryui.com/droppable/

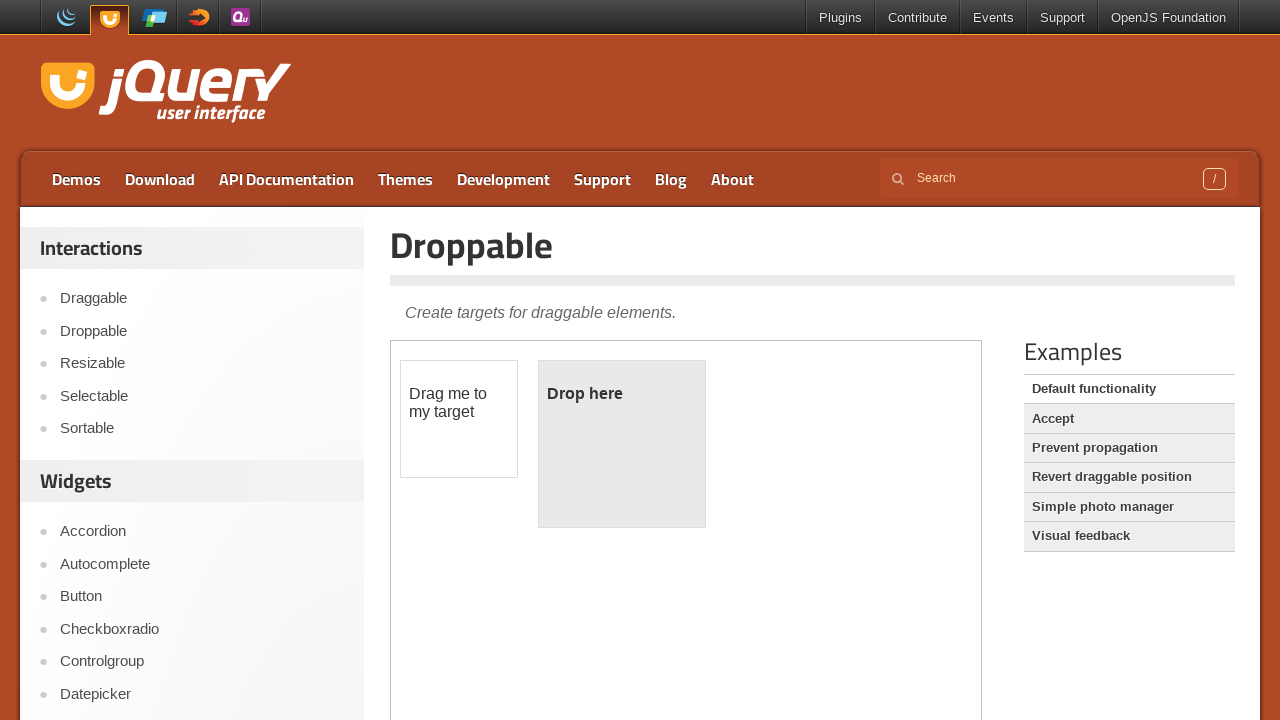

Located the first iframe containing drag and drop demo
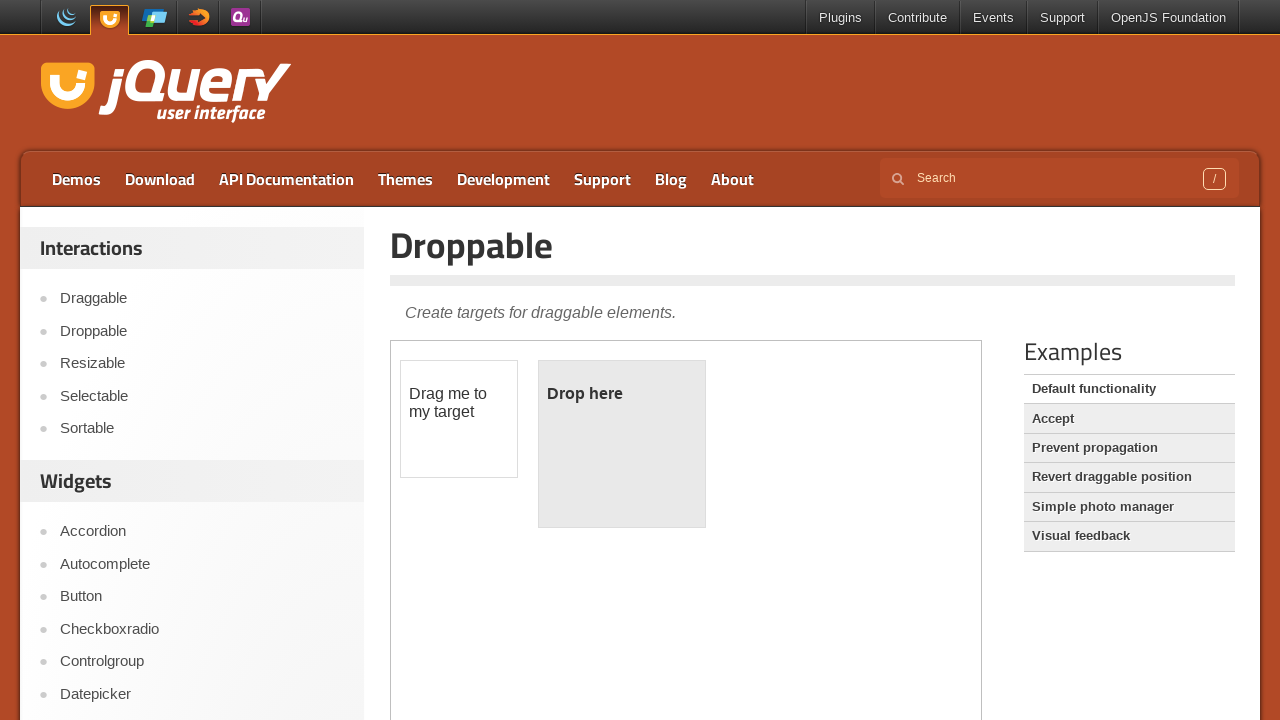

Located draggable element with id 'draggable'
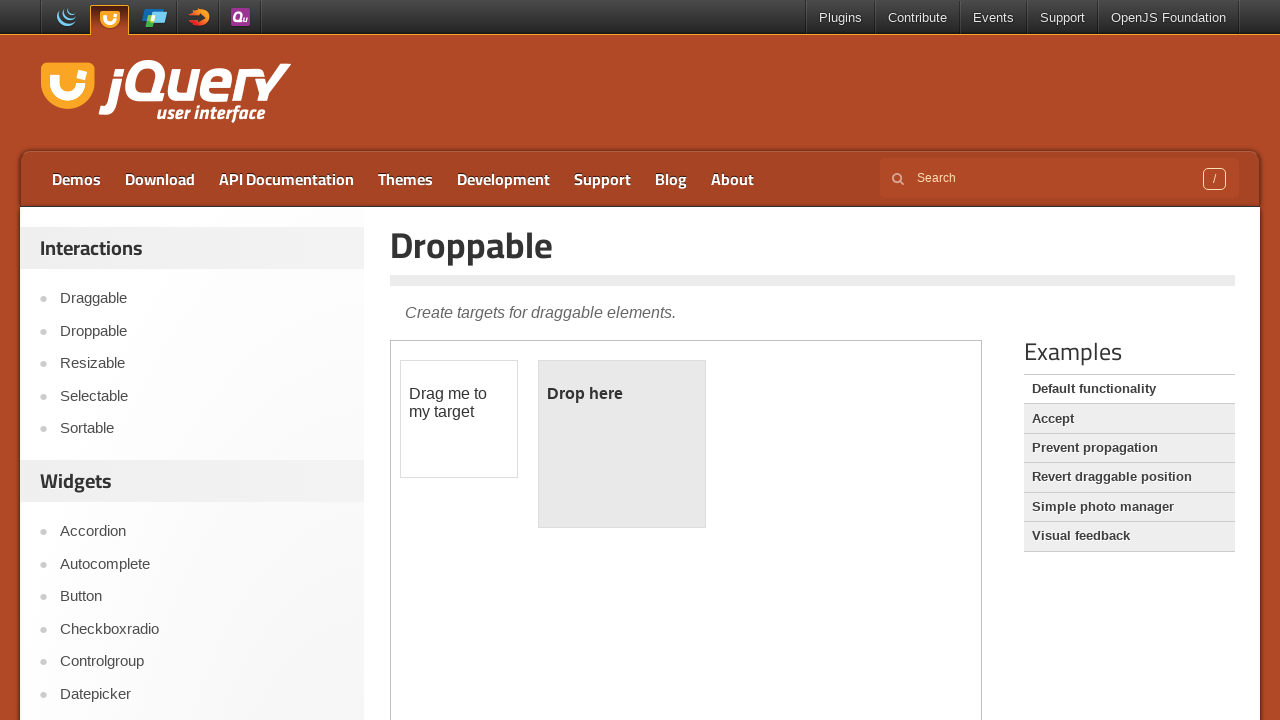

Located droppable target element with id 'droppable'
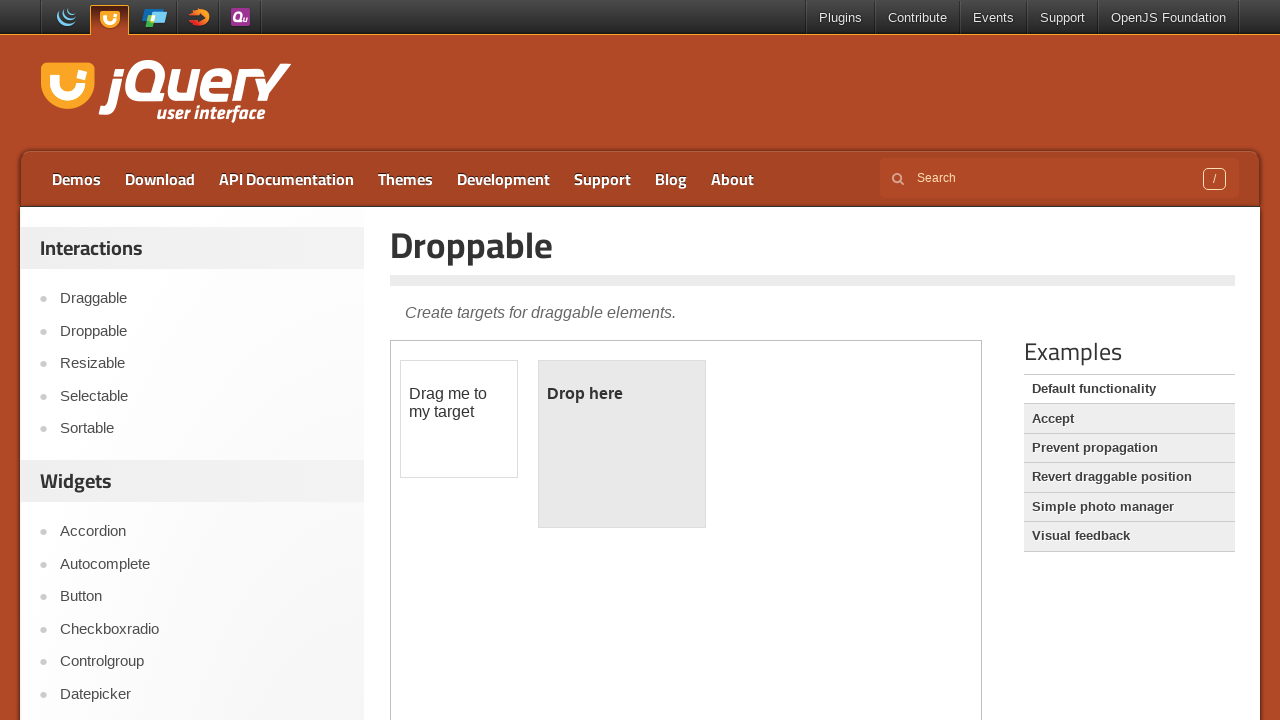

Dragged draggable element to droppable target location at (622, 444)
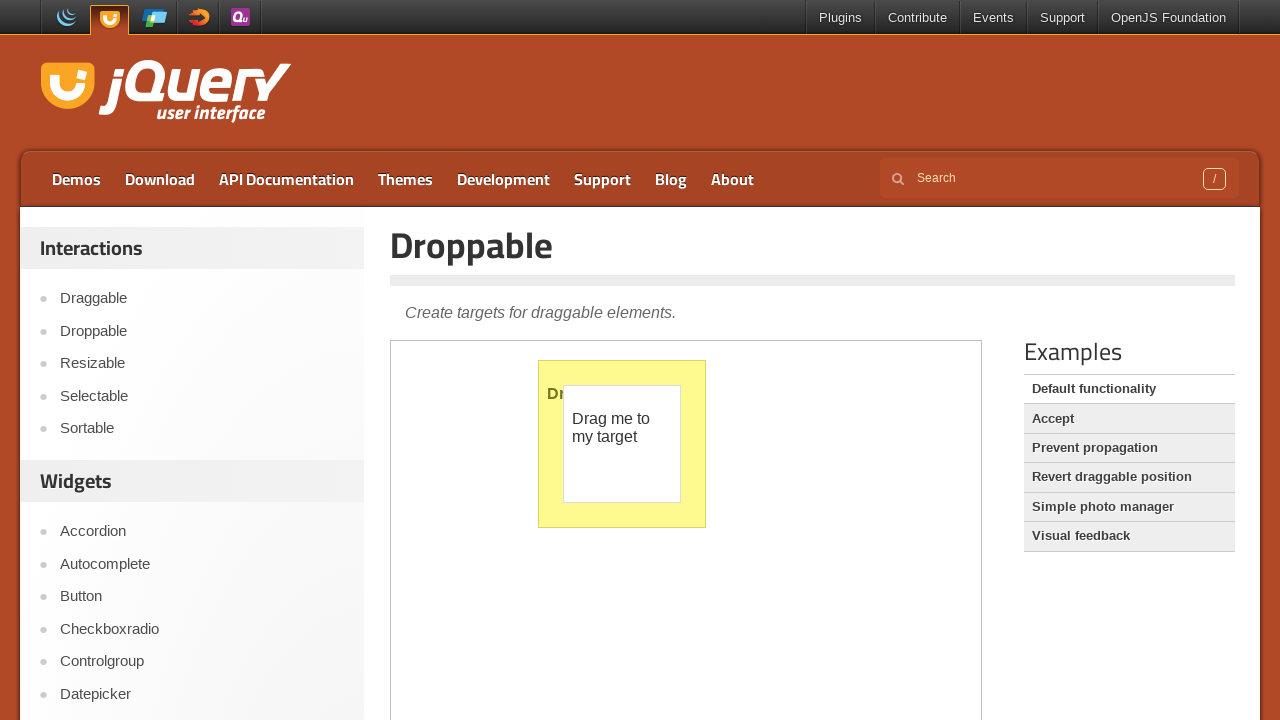

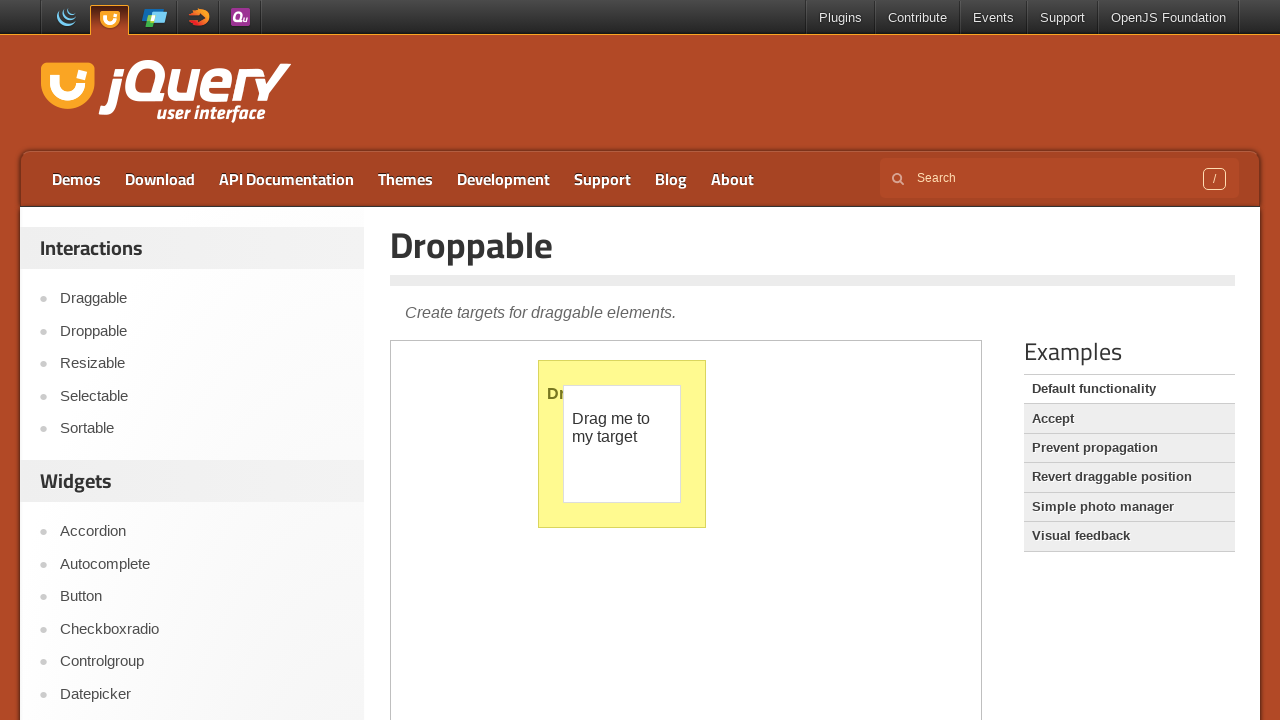